Tests drag and drop functionality by switching to an iframe and dragging an element by an offset of 100 pixels in both x and y directions.

Starting URL: https://jqueryui.com/draggable

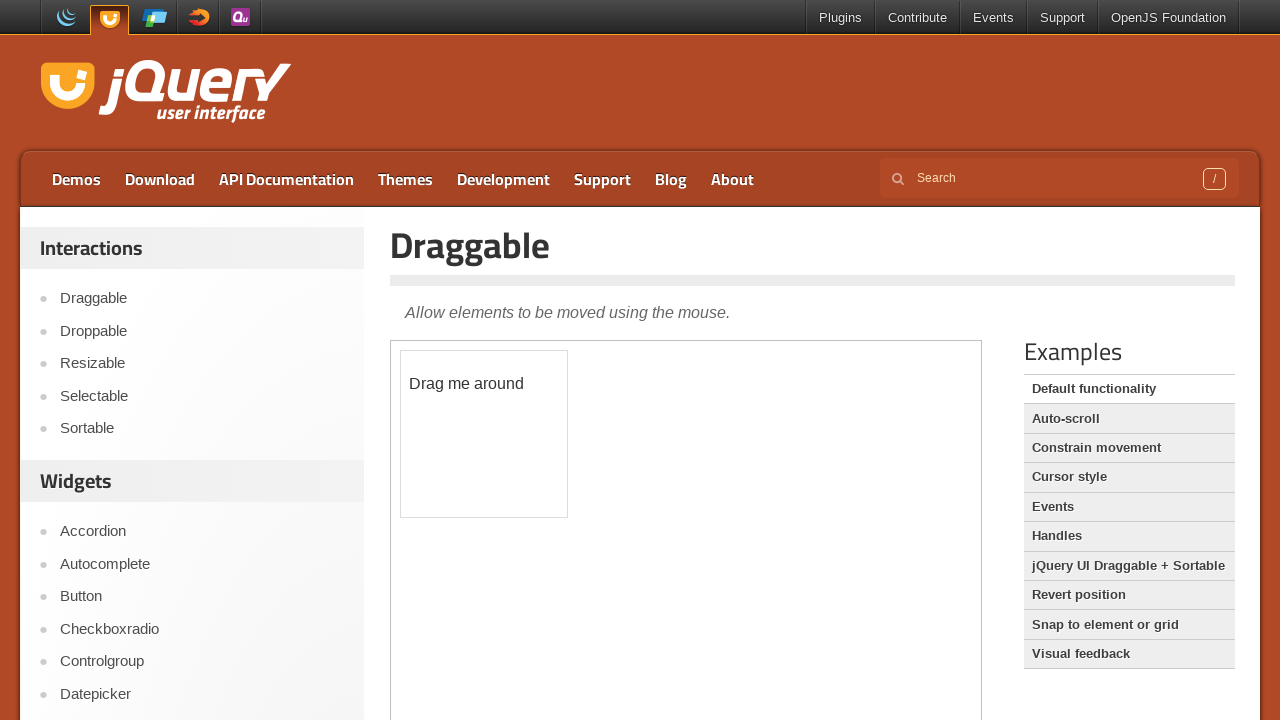

Located the iframe containing the draggable demo
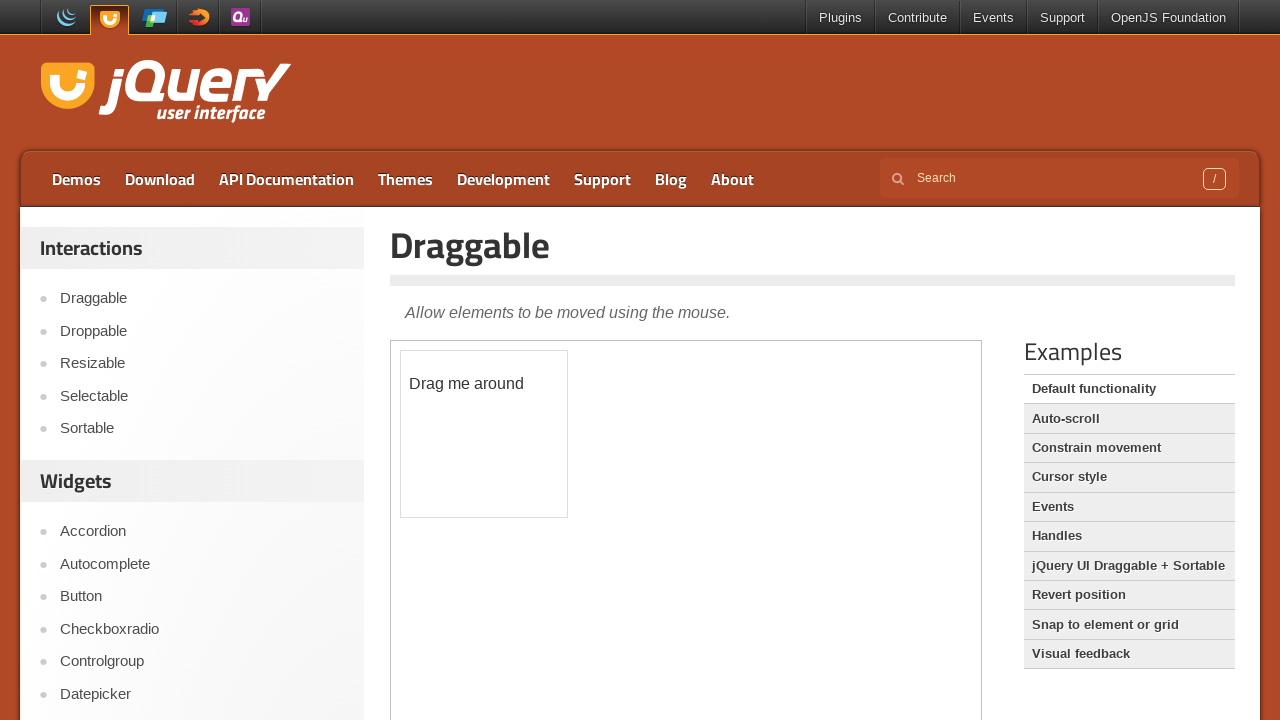

Located the draggable element with id 'draggable'
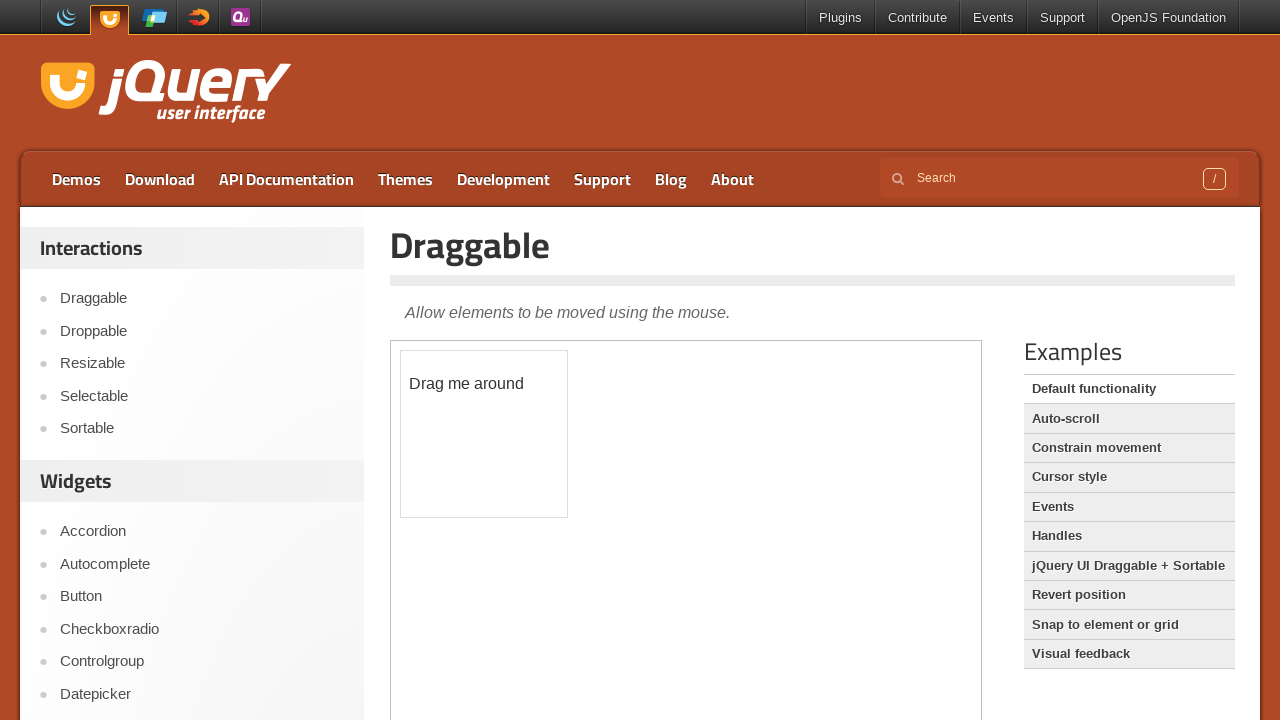

Dragged element 100 pixels right and 100 pixels down at (501, 451)
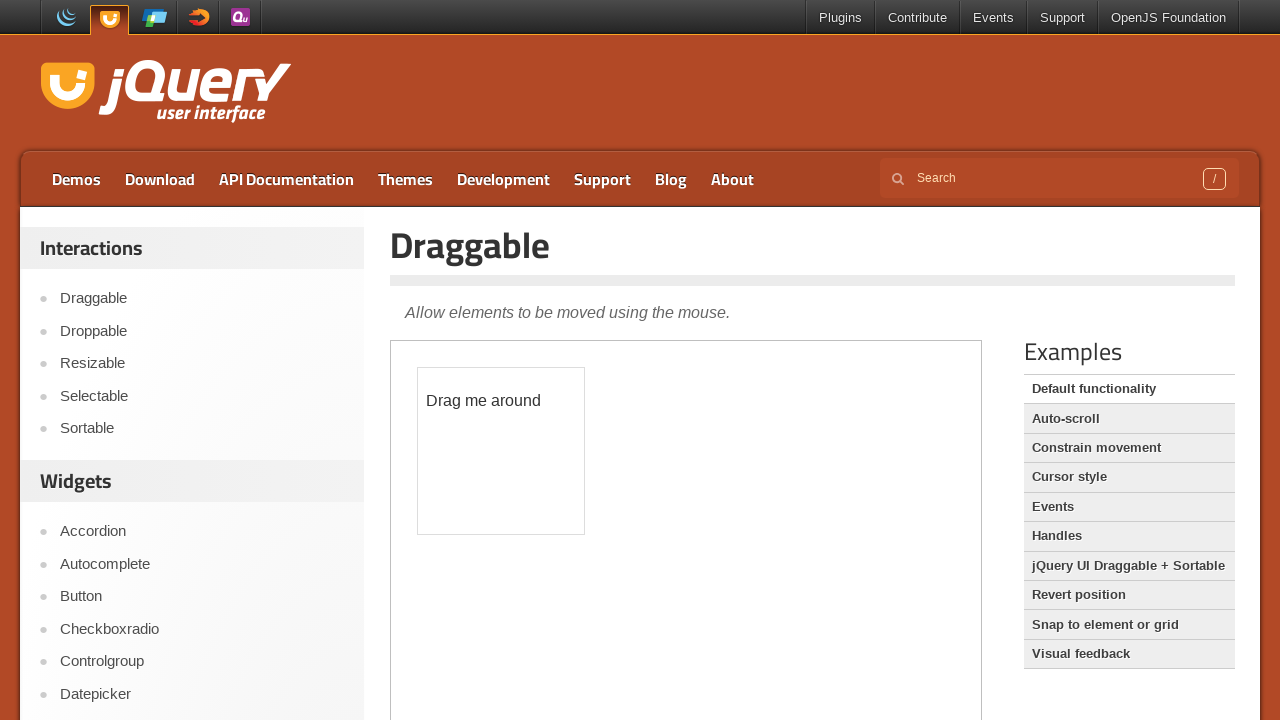

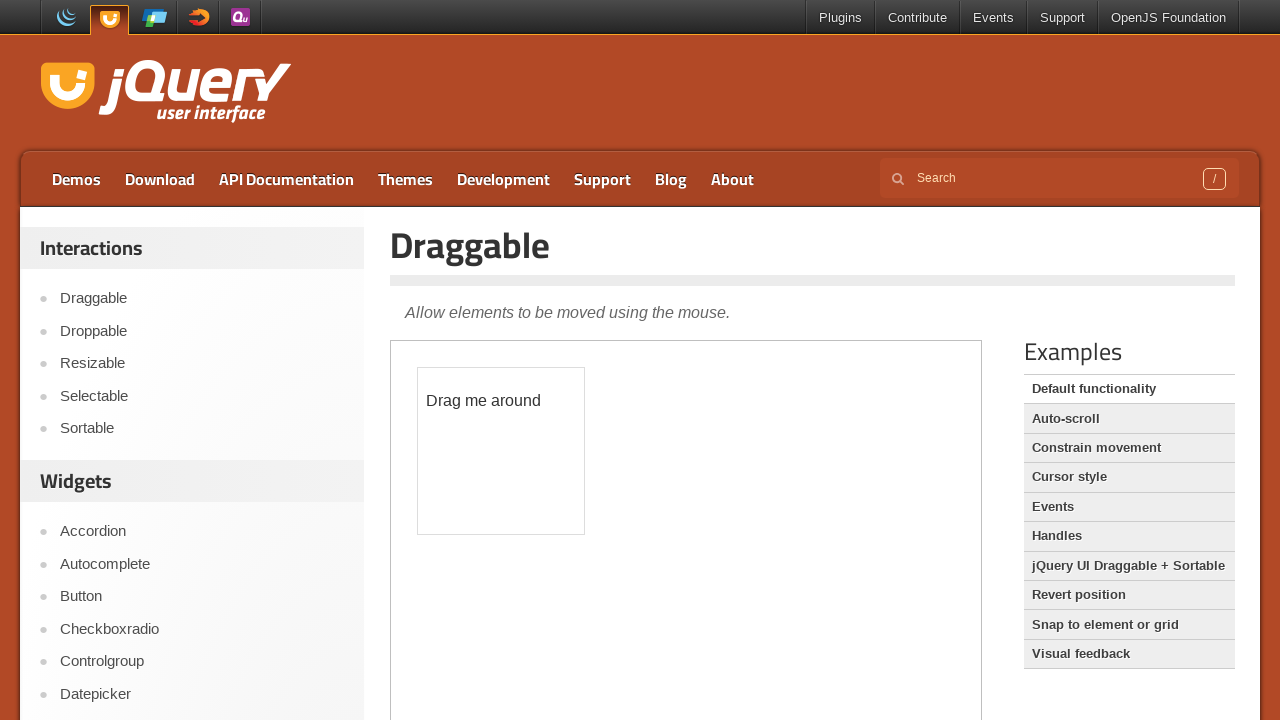